Tests navigation by clicking footer links in the first column to open them in new tabs, then switches between the opened windows to verify they loaded correctly.

Starting URL: https://rahulshettyacademy.com/AutomationPractice/

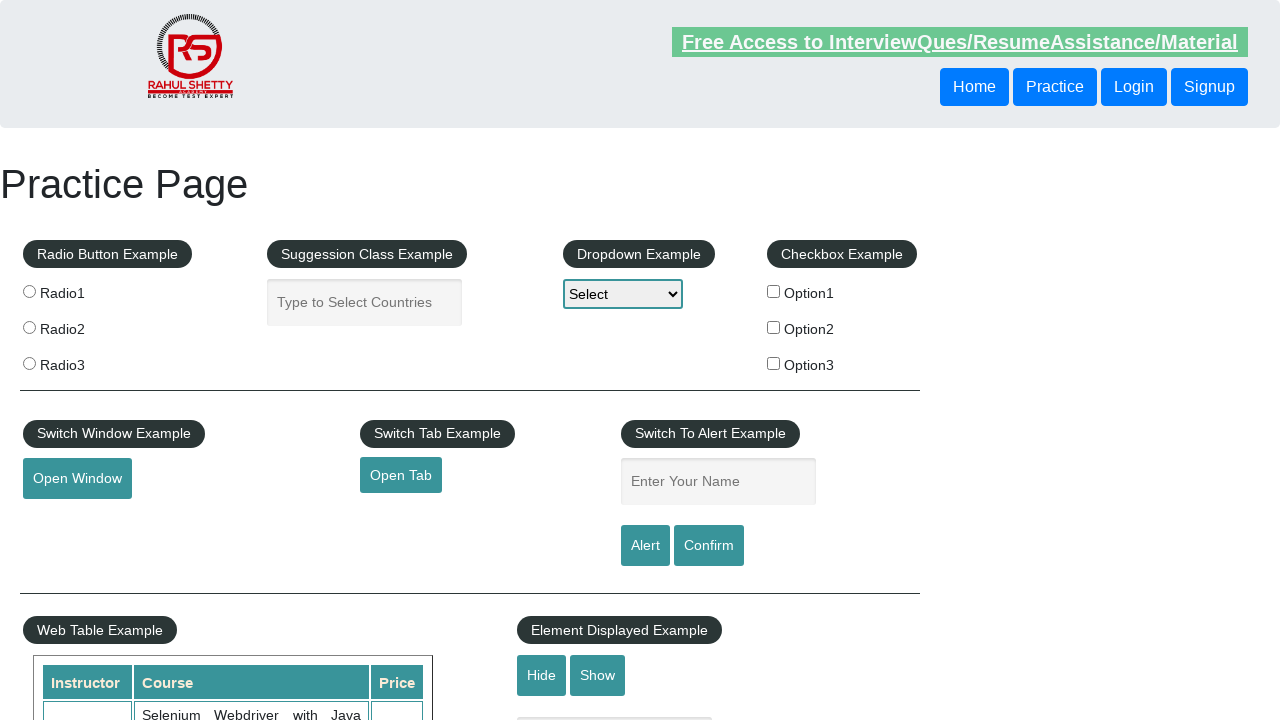

Footer section (#gf-BIG) loaded
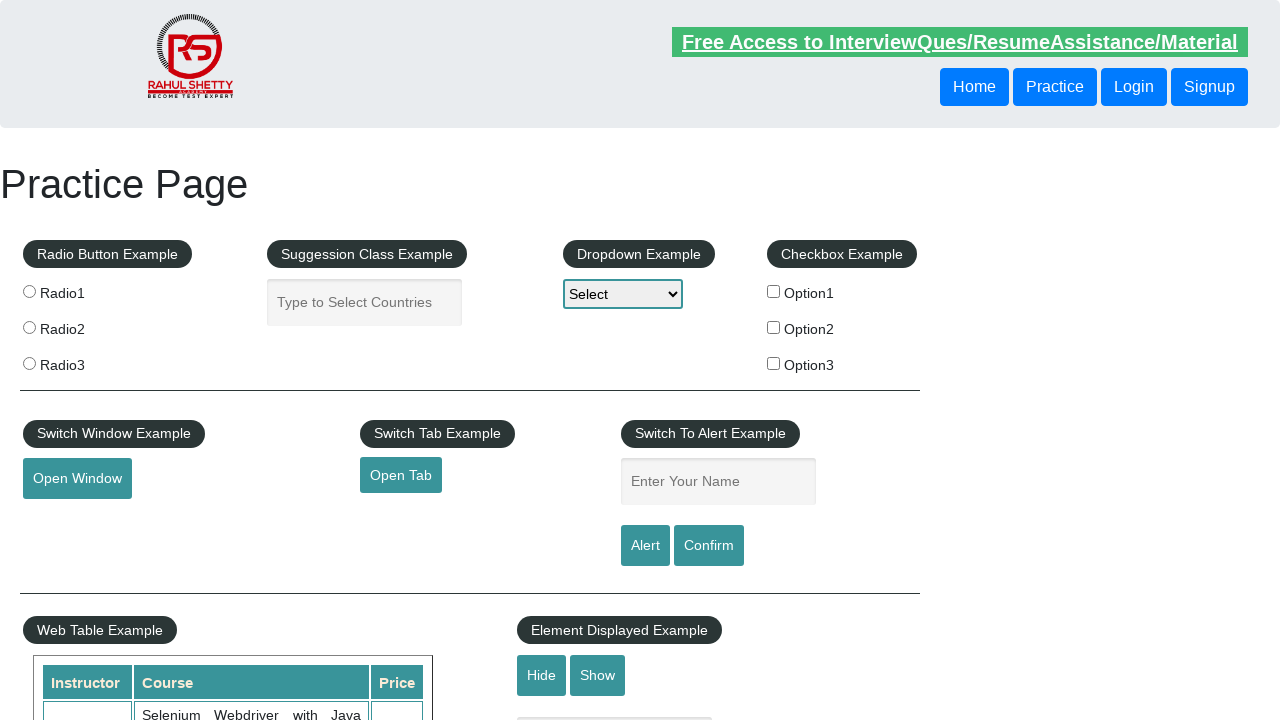

Located first column of footer links
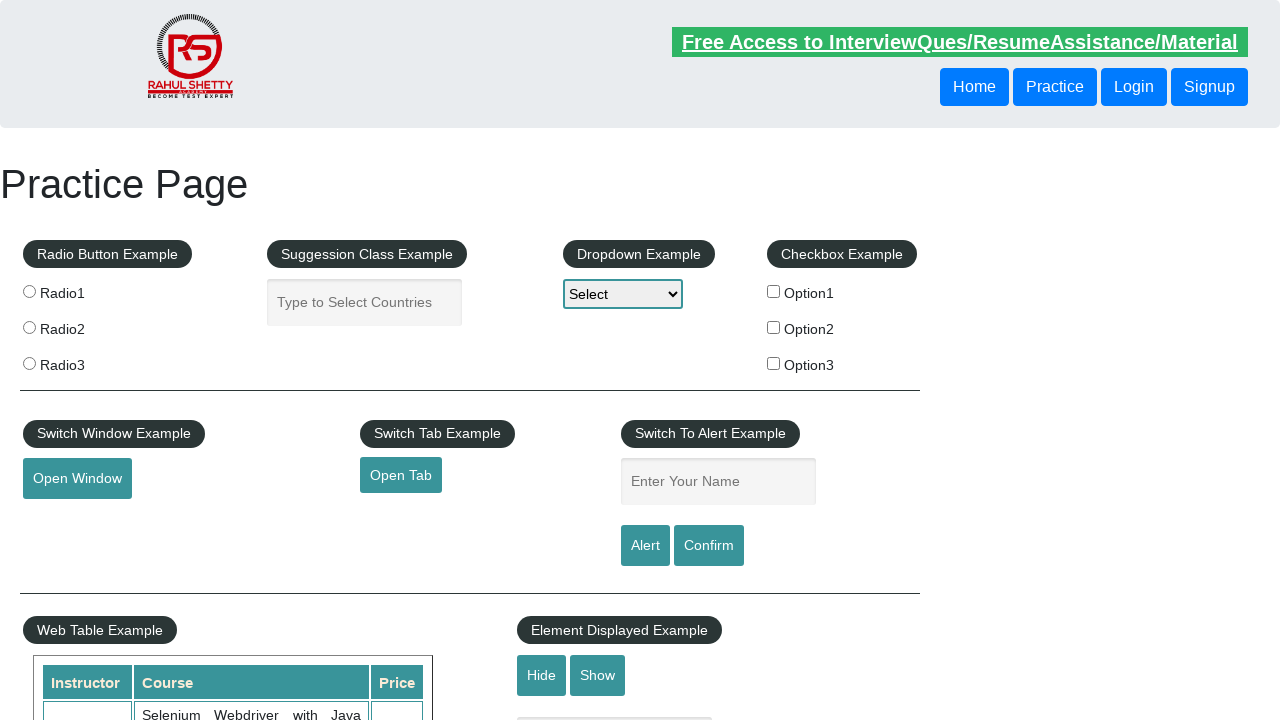

Footer links are available in first column
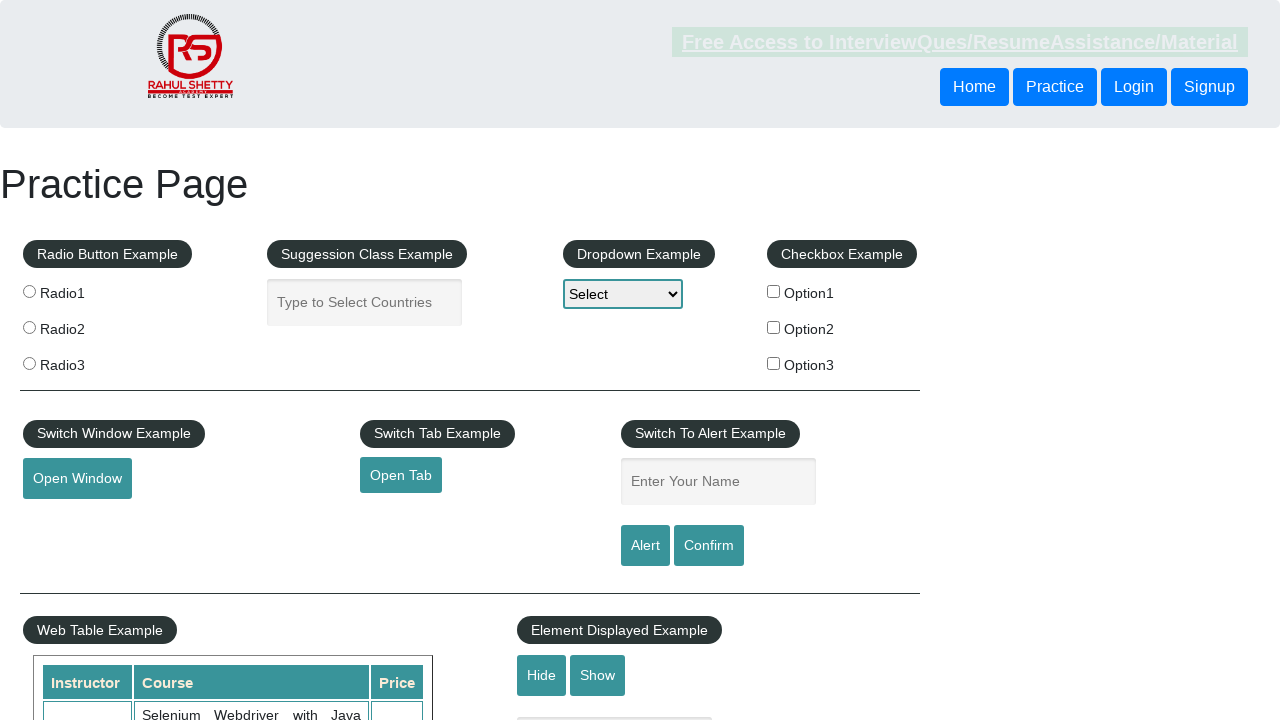

Obtained locator for all links in first column
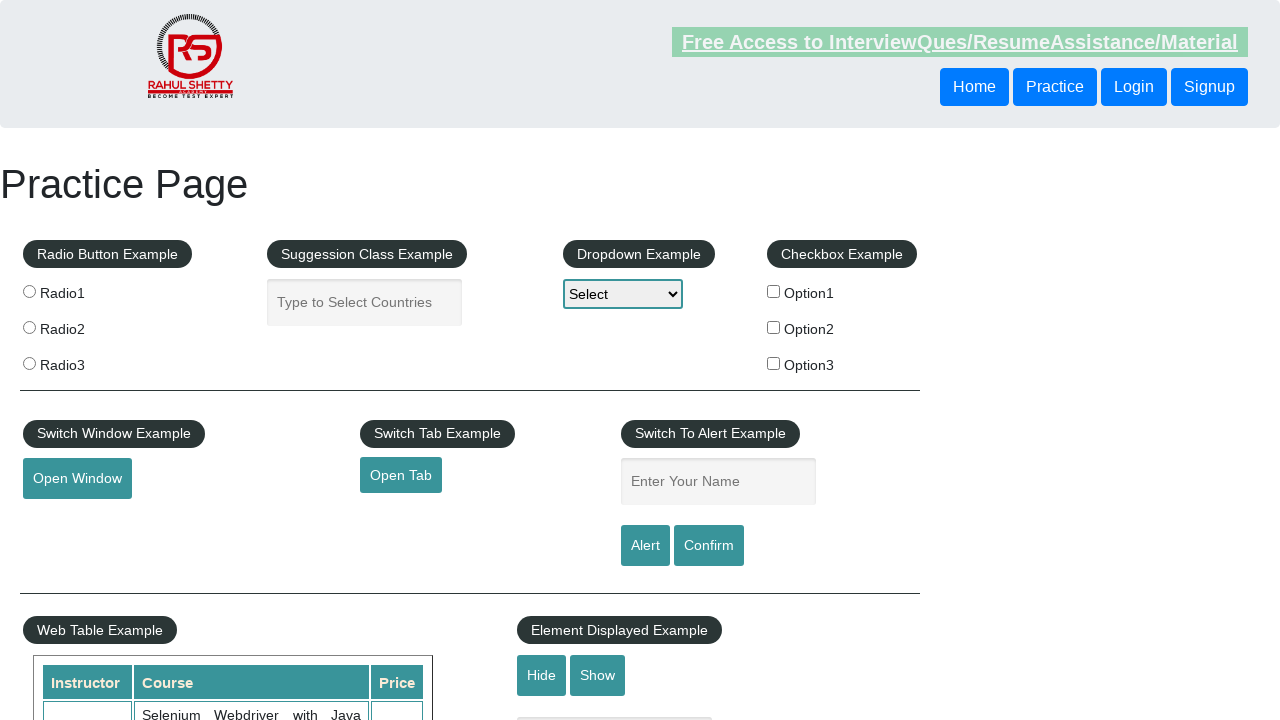

Found 5 links in first column
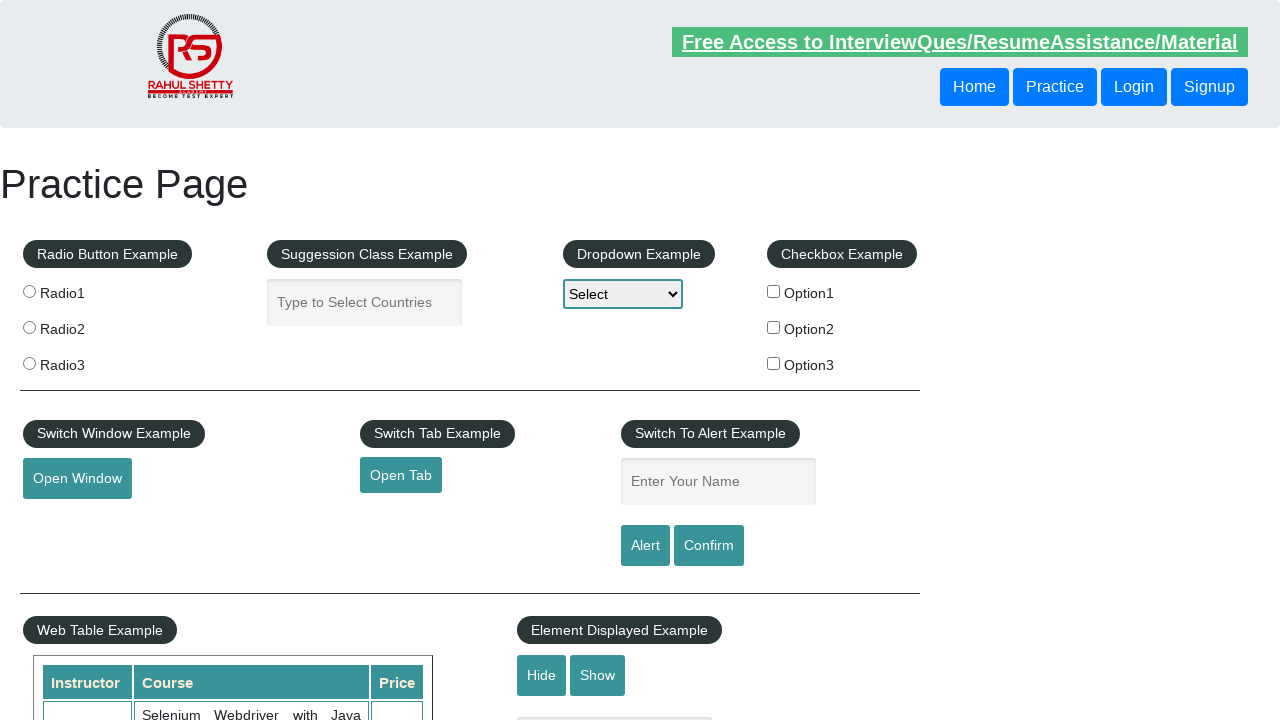

Clicked link 1 with Ctrl modifier to open in new tab at (68, 520) on xpath=//div[@id='gf-BIG']//table/tbody/tr/td[1]/ul >> a >> nth=1
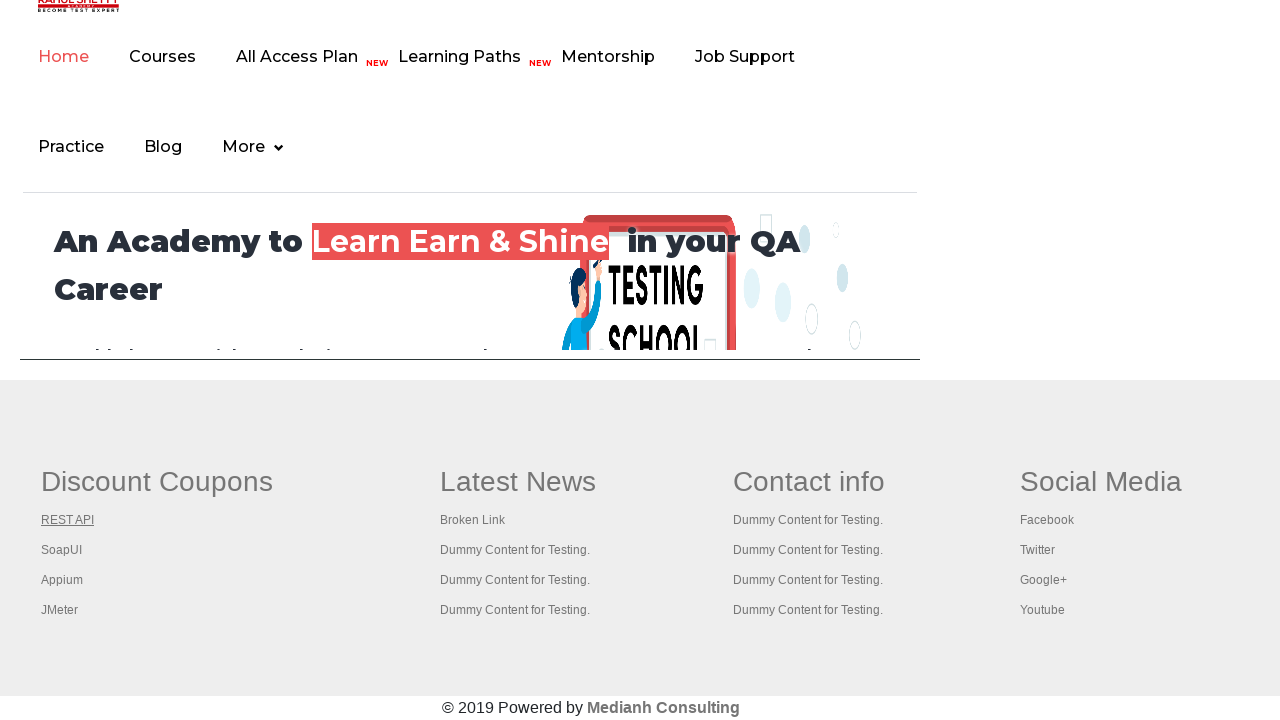

Waited 1 second for new tab to open after clicking link 1
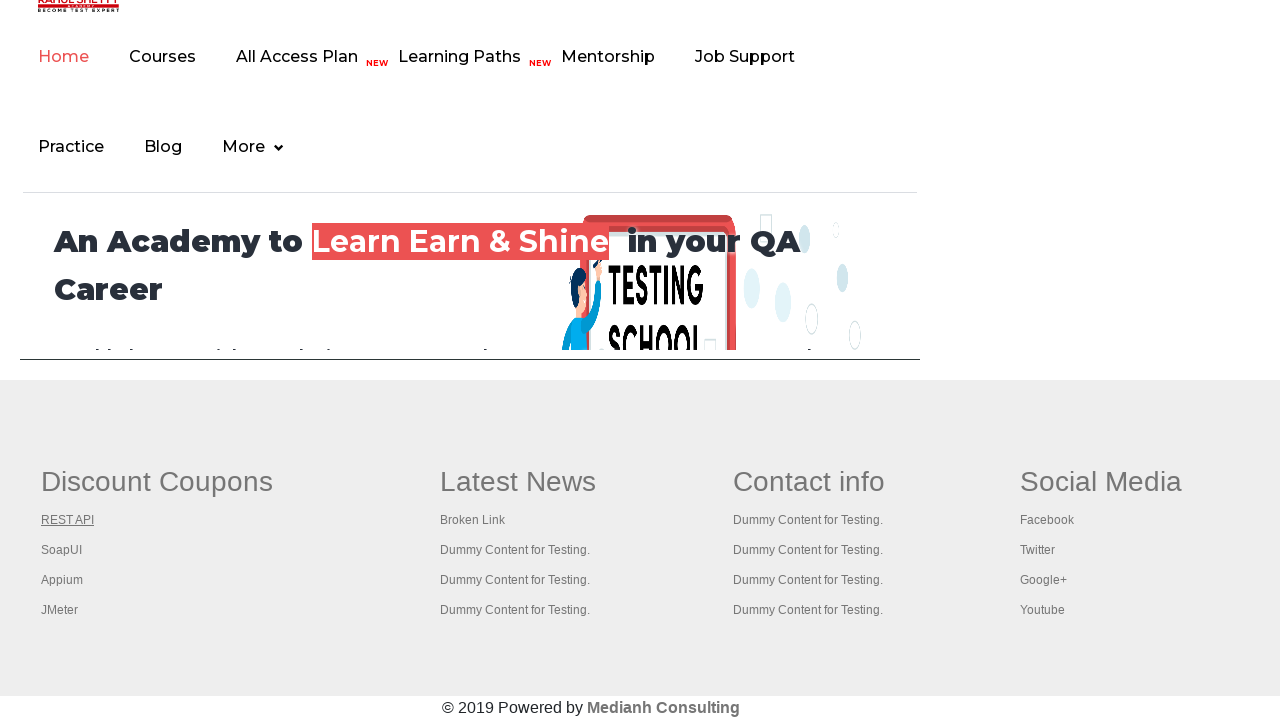

Clicked link 2 with Ctrl modifier to open in new tab at (62, 550) on xpath=//div[@id='gf-BIG']//table/tbody/tr/td[1]/ul >> a >> nth=2
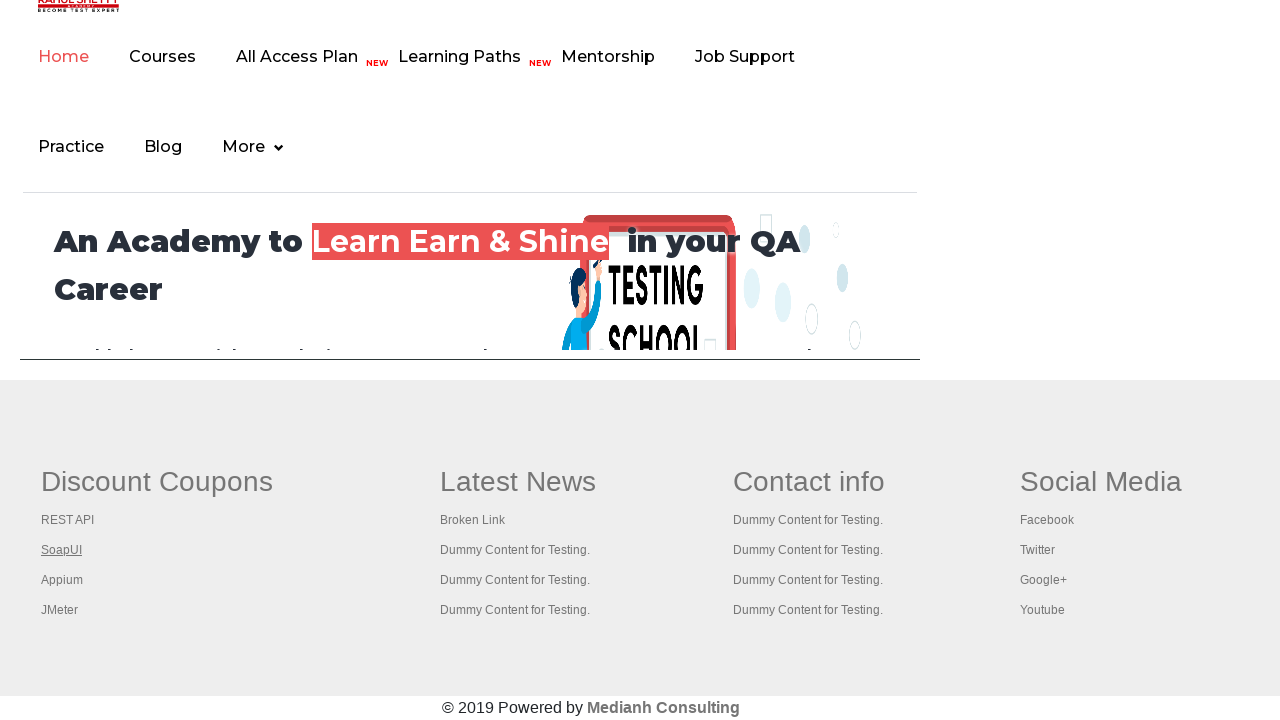

Waited 1 second for new tab to open after clicking link 2
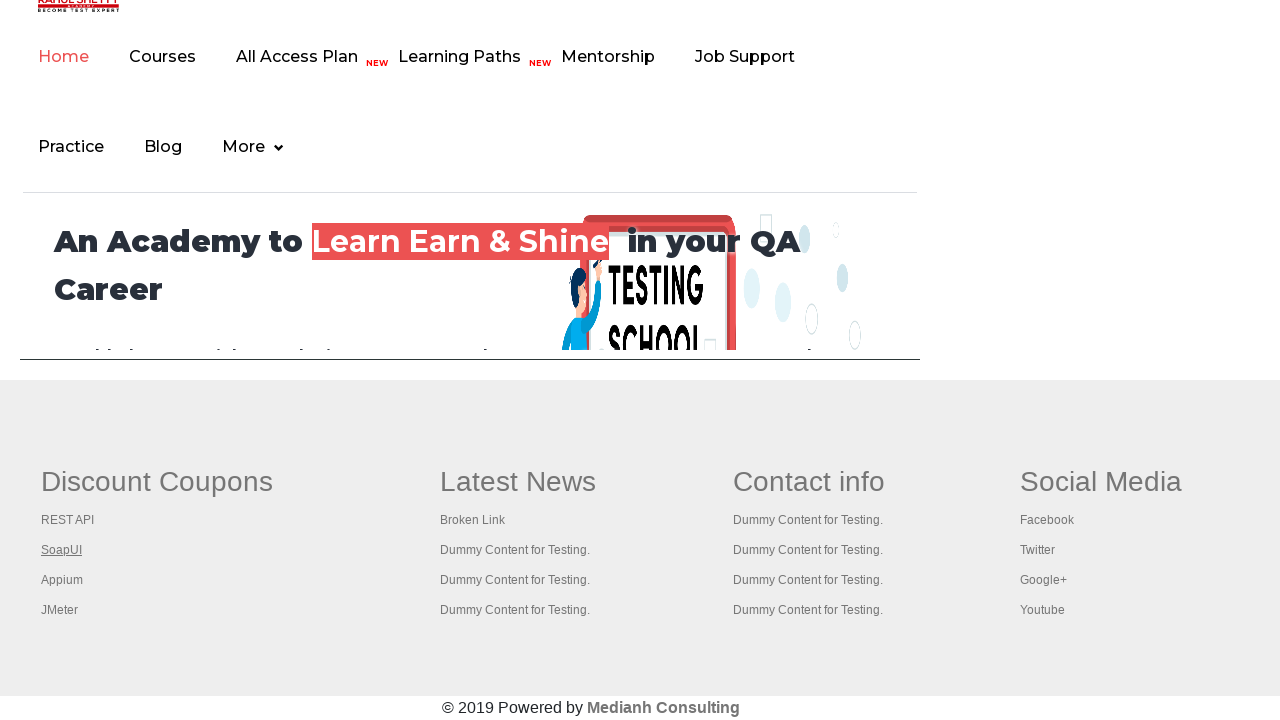

Clicked link 3 with Ctrl modifier to open in new tab at (62, 580) on xpath=//div[@id='gf-BIG']//table/tbody/tr/td[1]/ul >> a >> nth=3
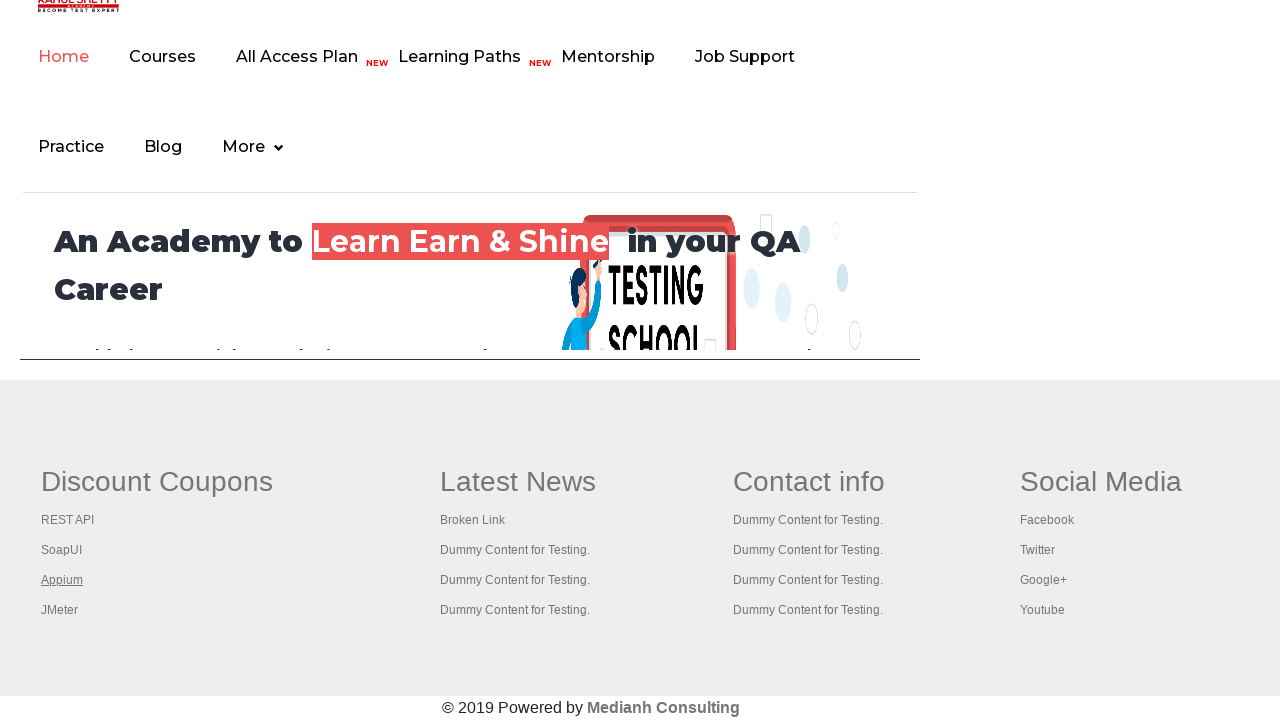

Waited 1 second for new tab to open after clicking link 3
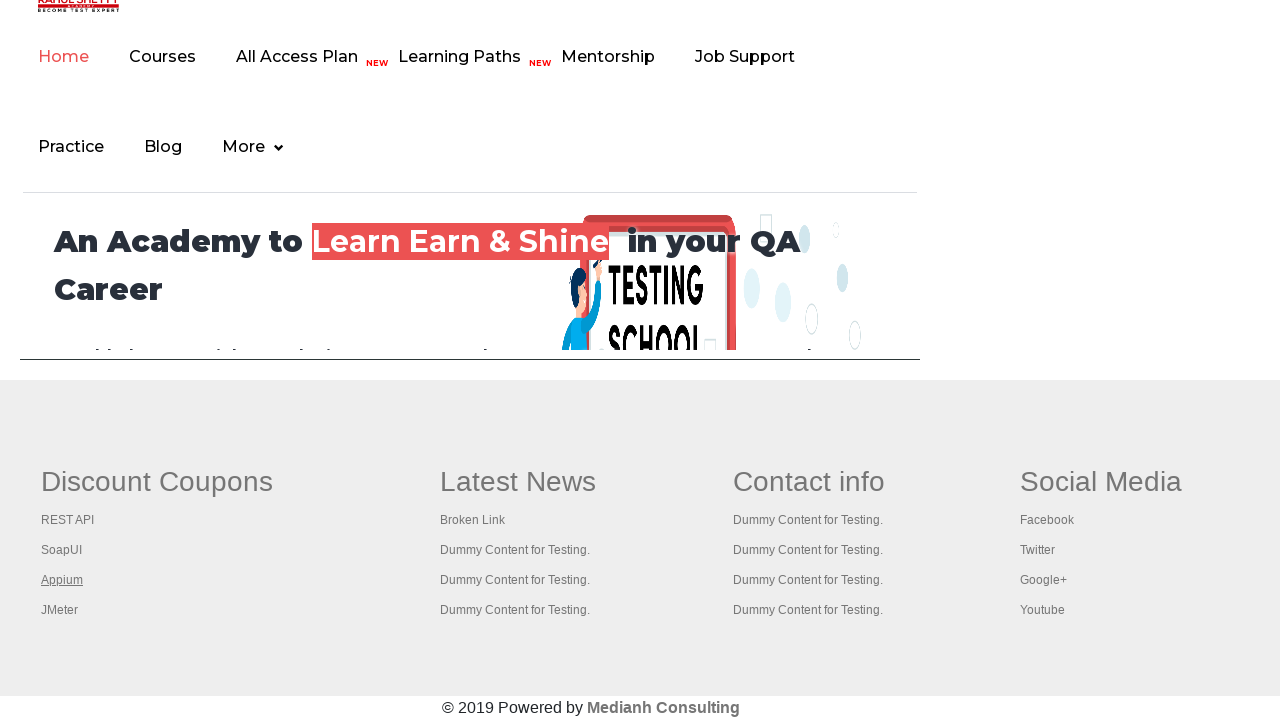

Clicked link 4 with Ctrl modifier to open in new tab at (60, 610) on xpath=//div[@id='gf-BIG']//table/tbody/tr/td[1]/ul >> a >> nth=4
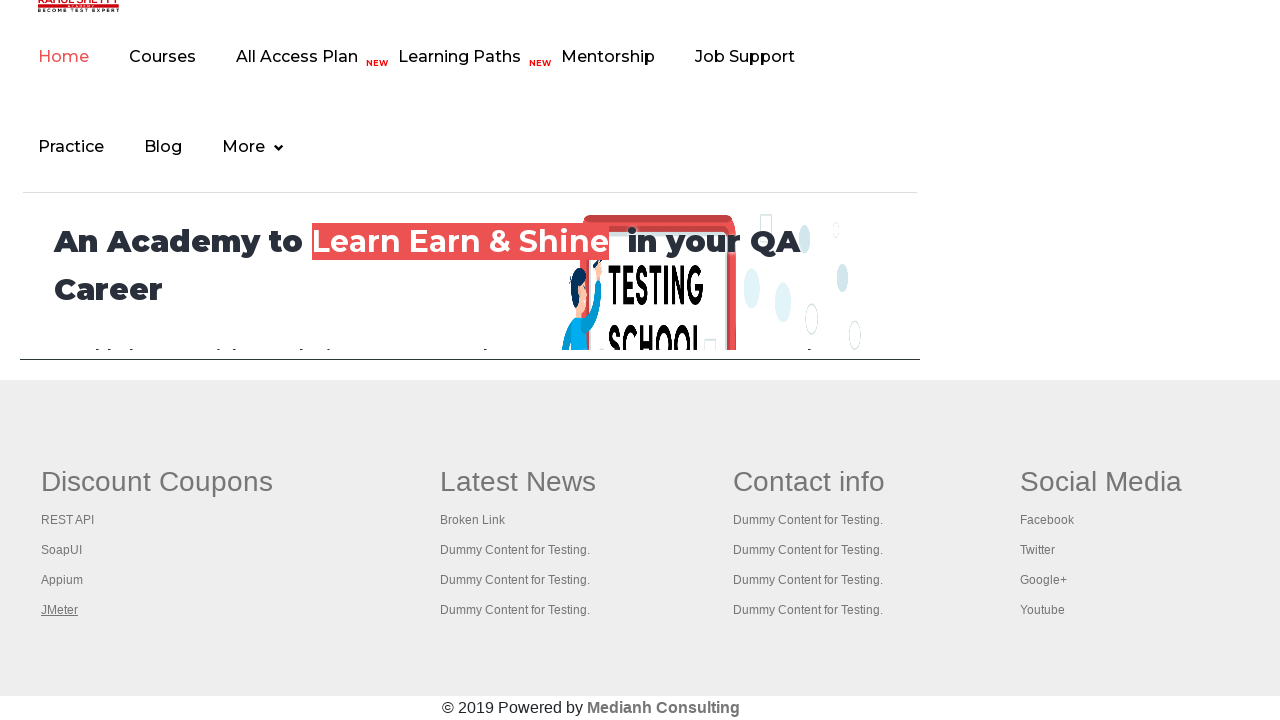

Waited 1 second for new tab to open after clicking link 4
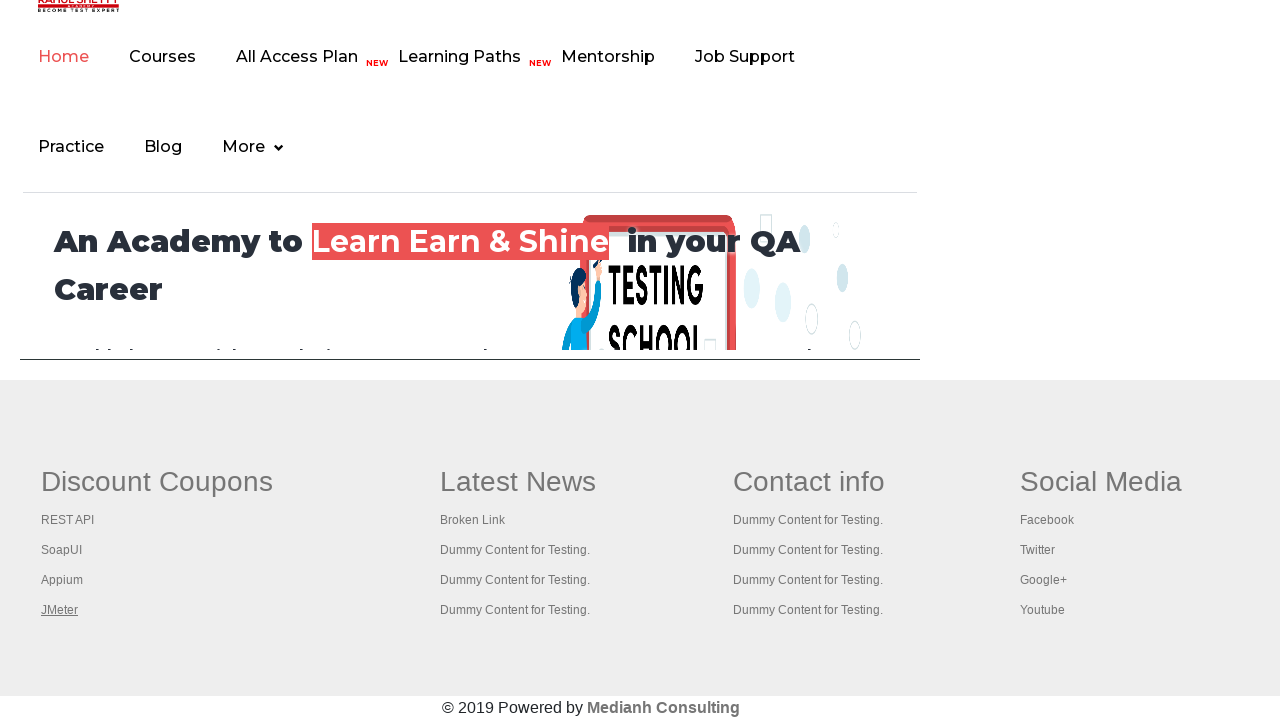

Retrieved all 5 open pages/tabs from context
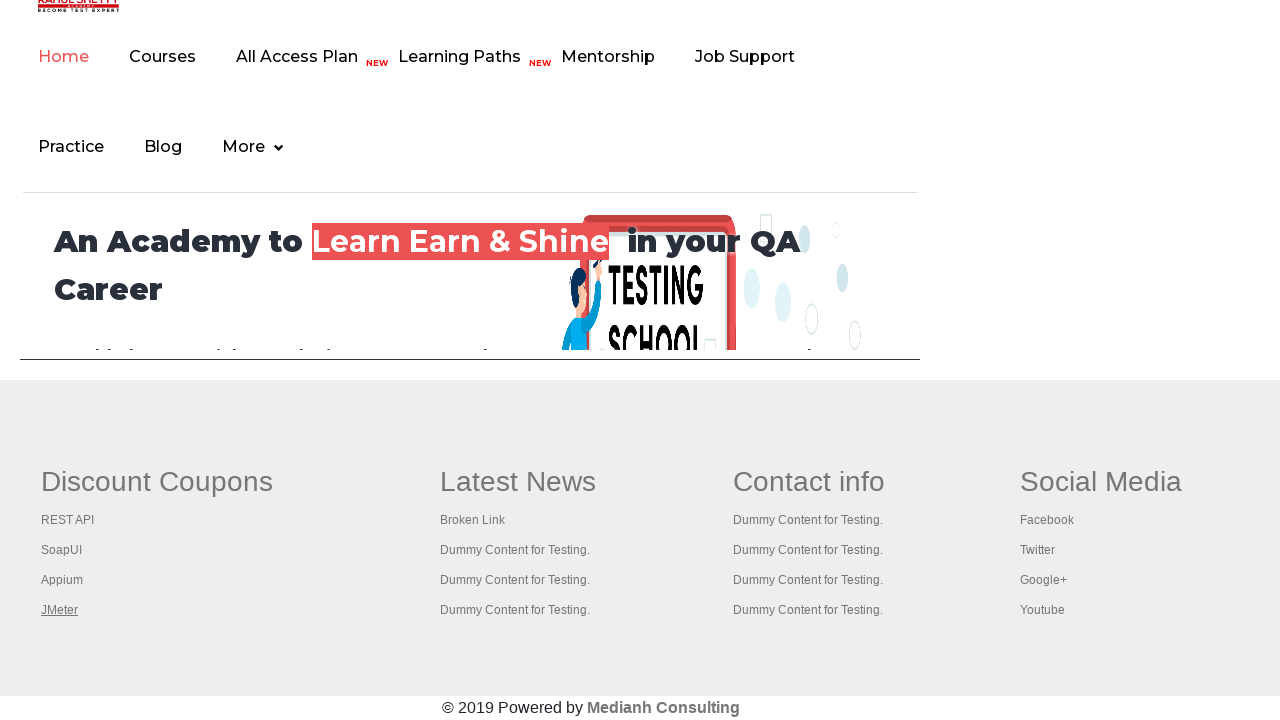

Brought a tab to front to verify it loaded
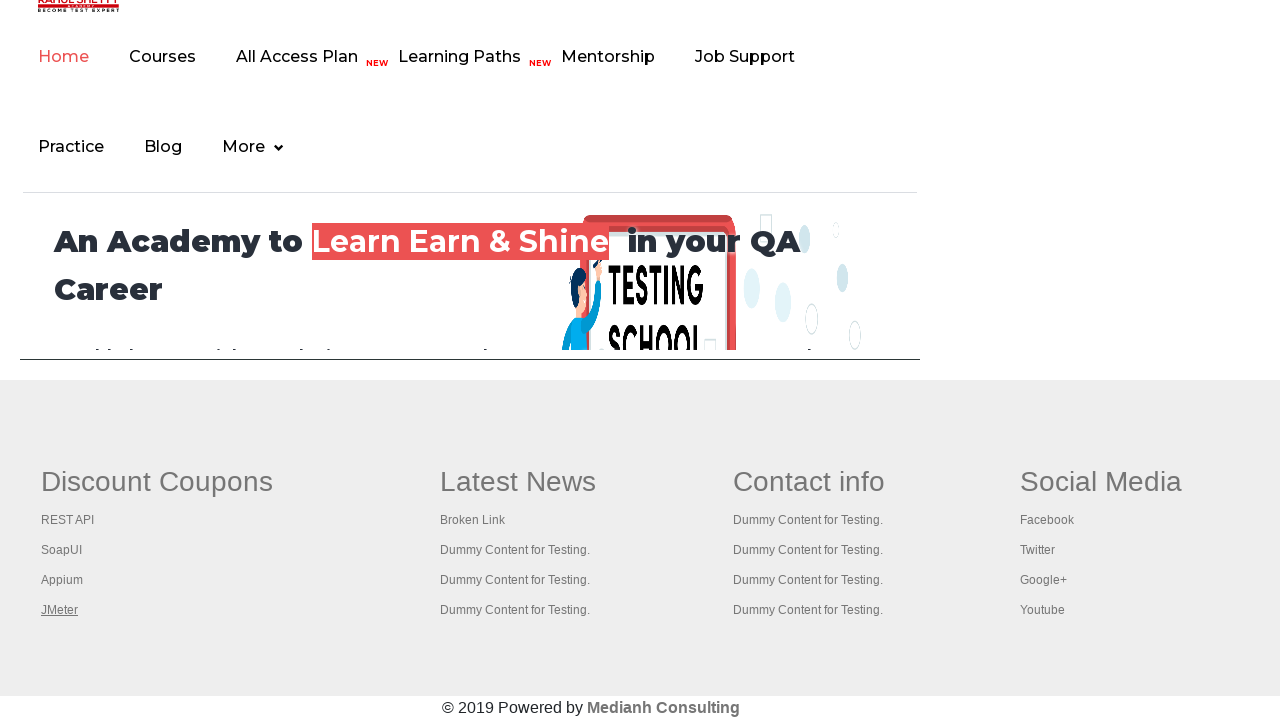

Verified page loaded with domcontentloaded state
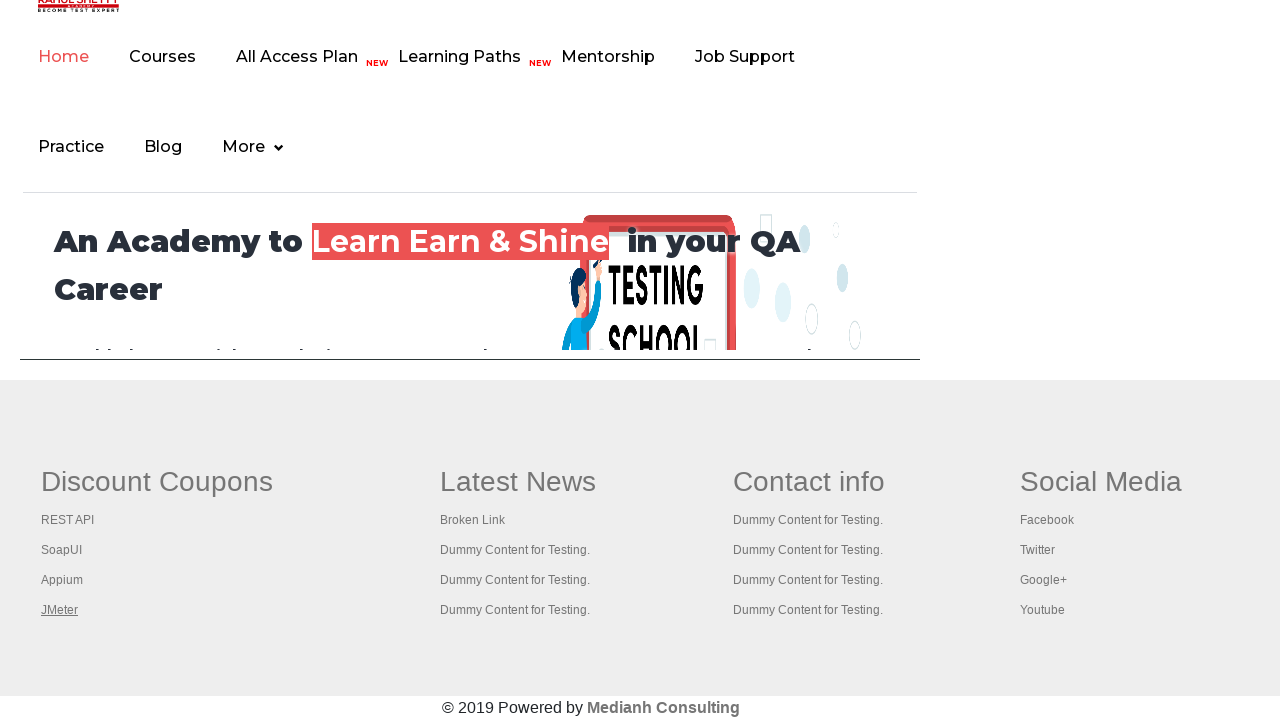

Brought a tab to front to verify it loaded
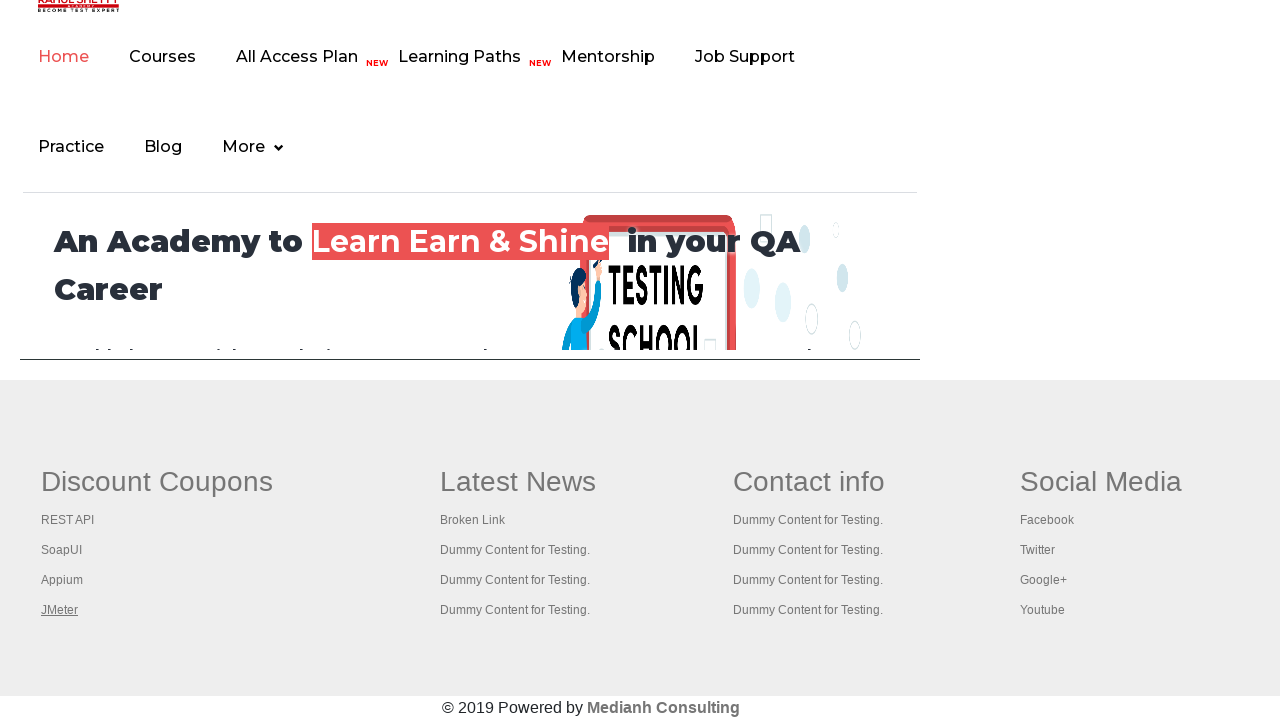

Verified page loaded with domcontentloaded state
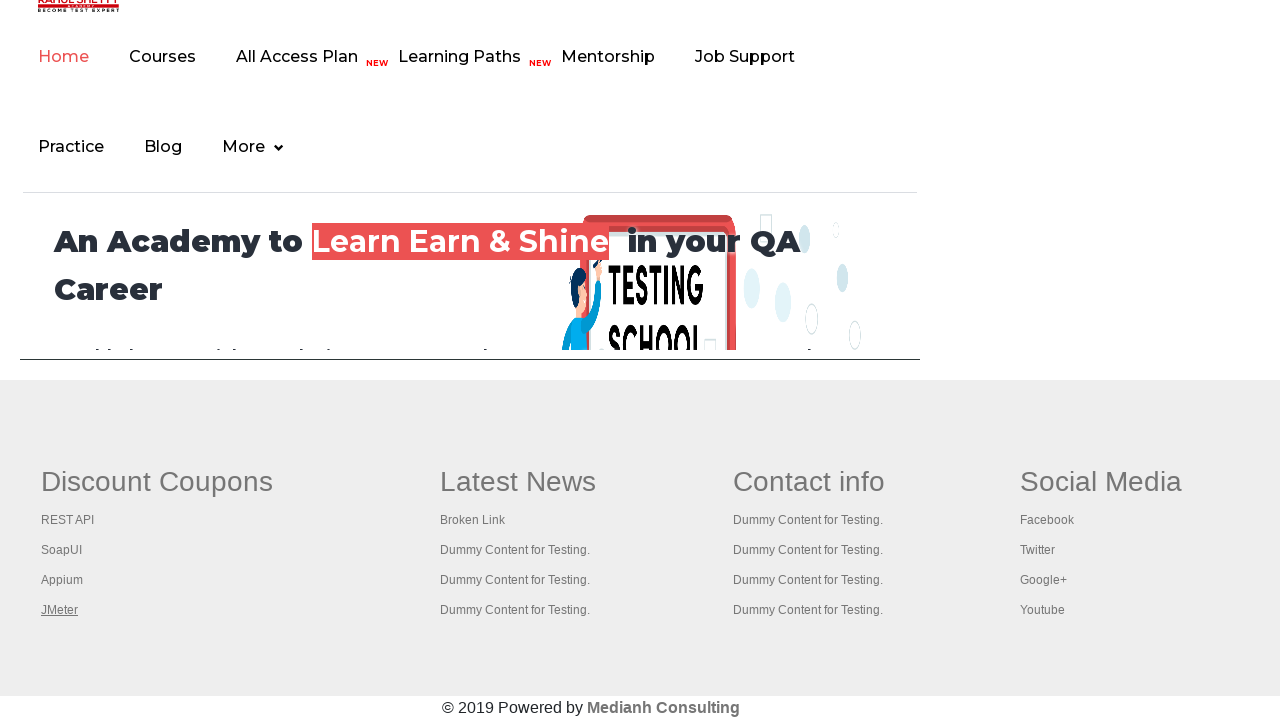

Brought a tab to front to verify it loaded
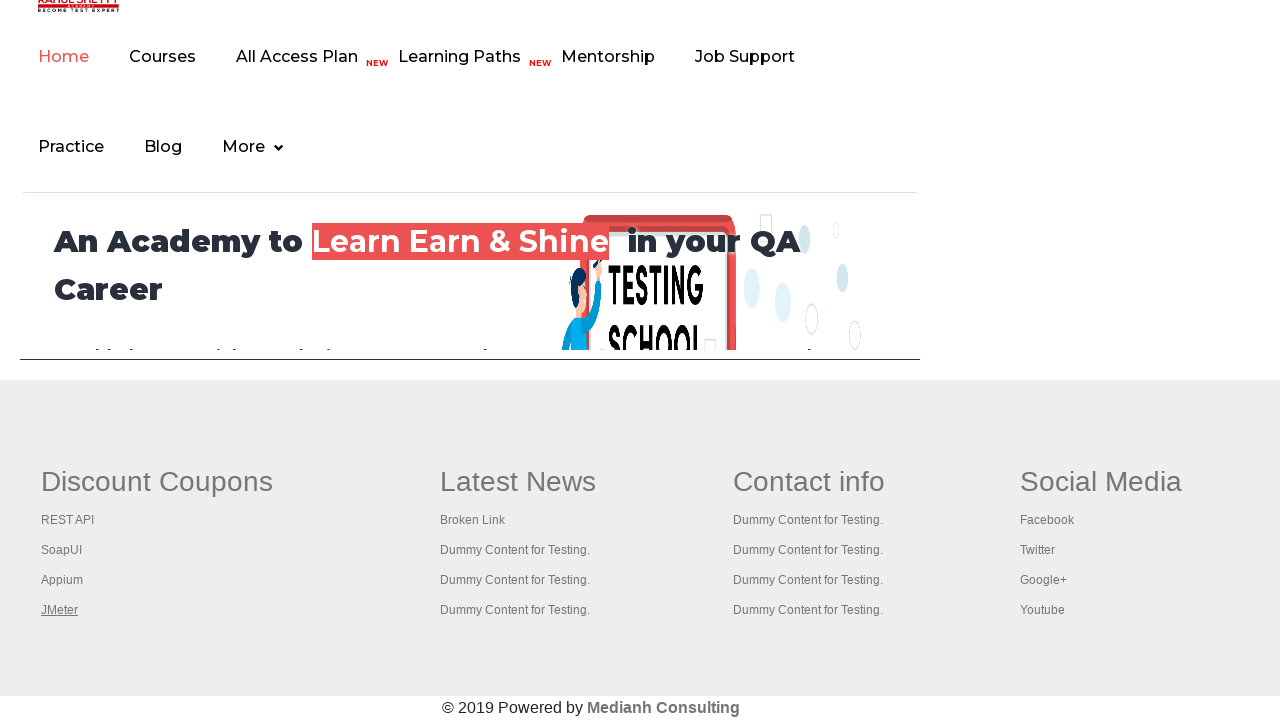

Verified page loaded with domcontentloaded state
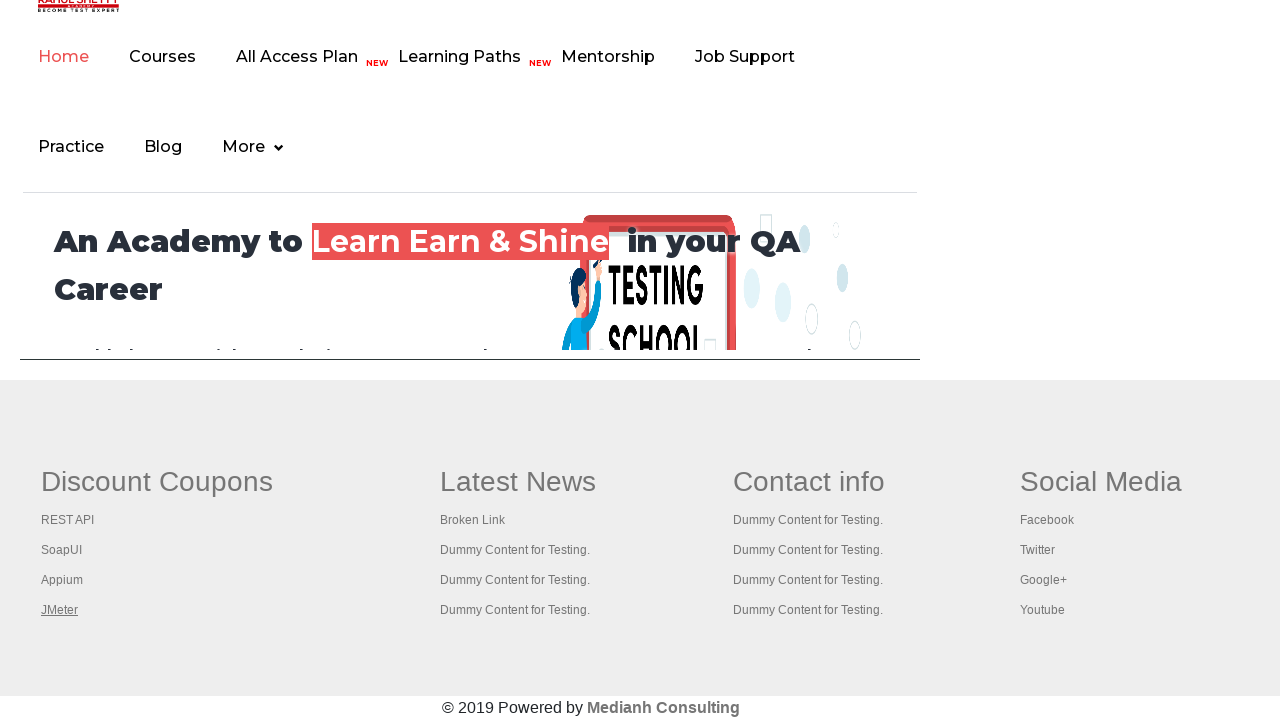

Brought a tab to front to verify it loaded
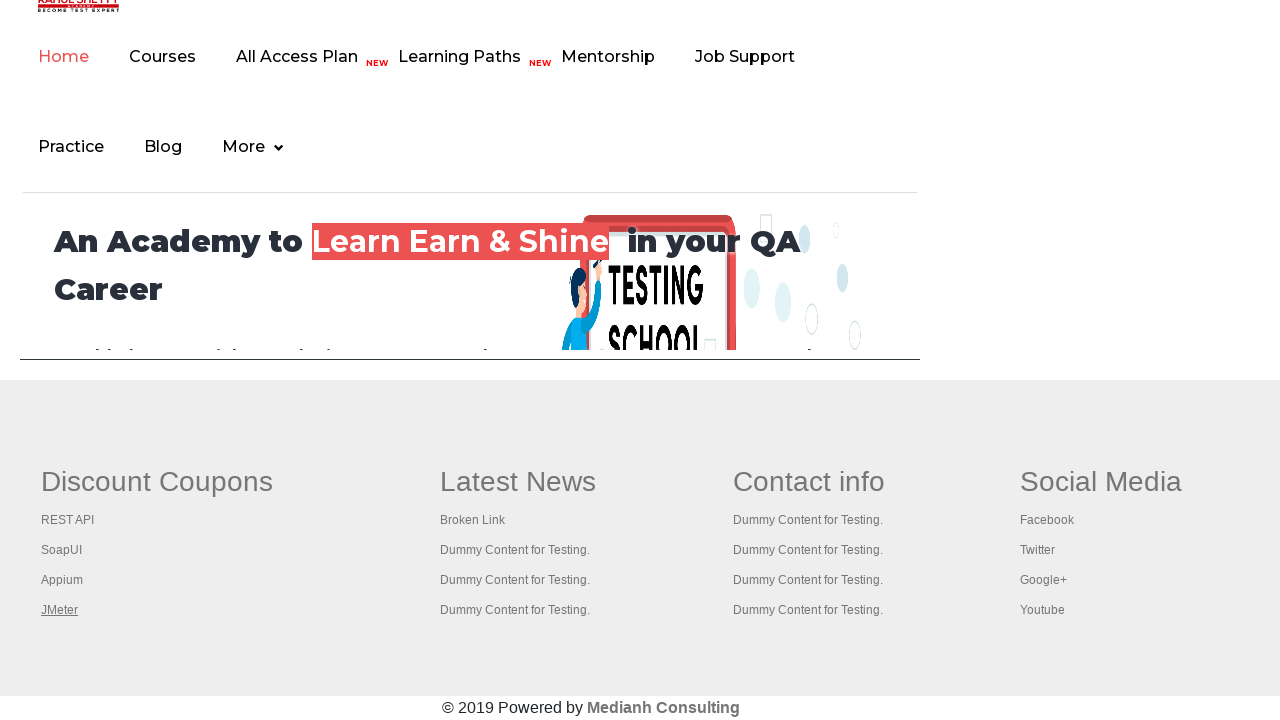

Verified page loaded with domcontentloaded state
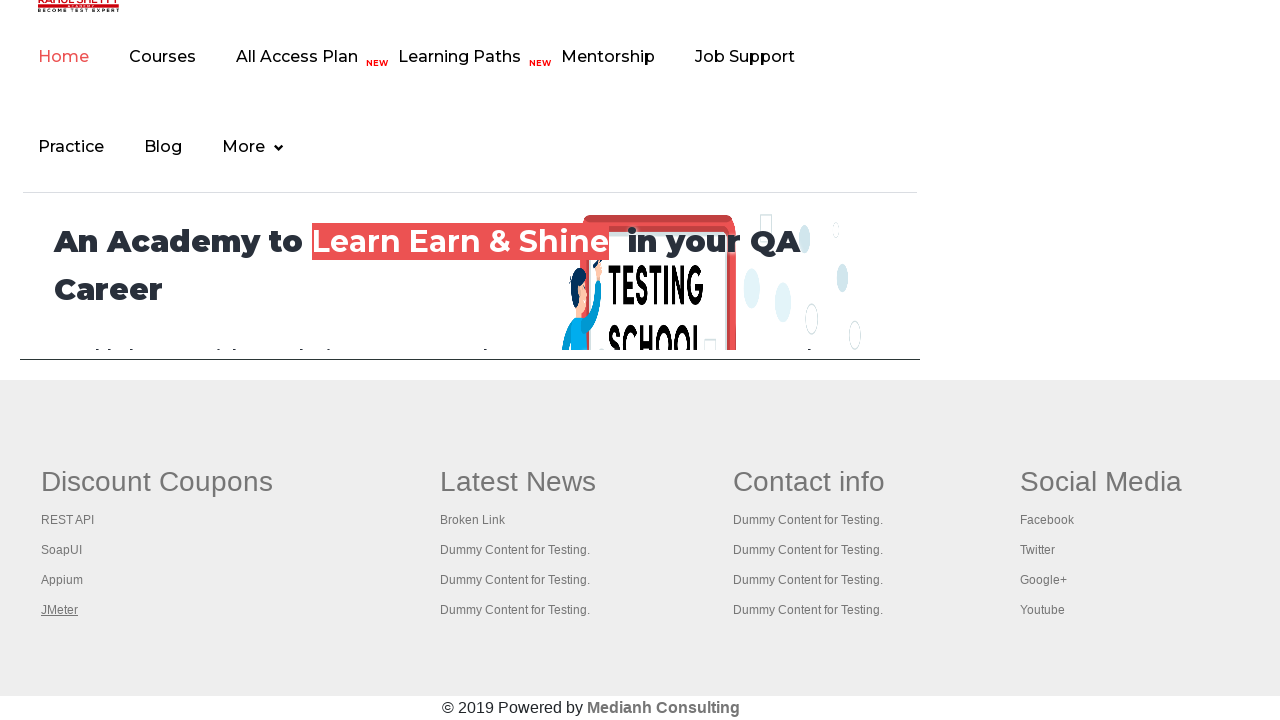

Brought a tab to front to verify it loaded
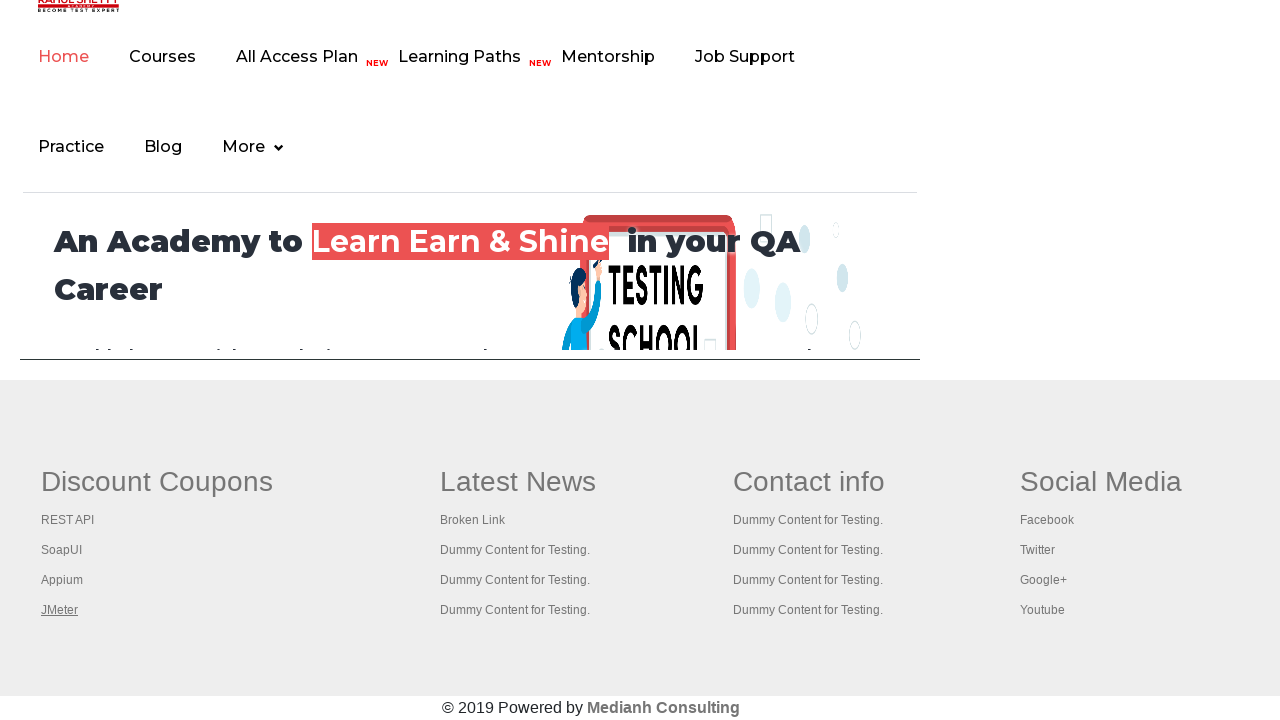

Verified page loaded with domcontentloaded state
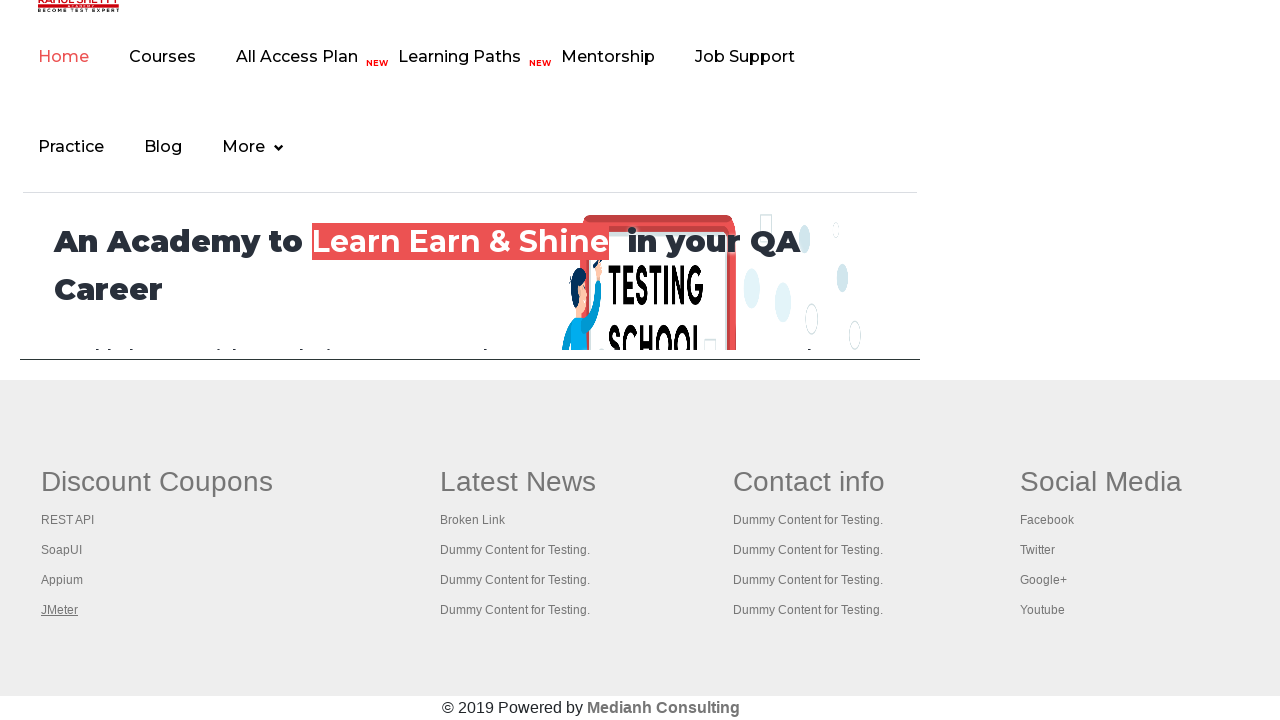

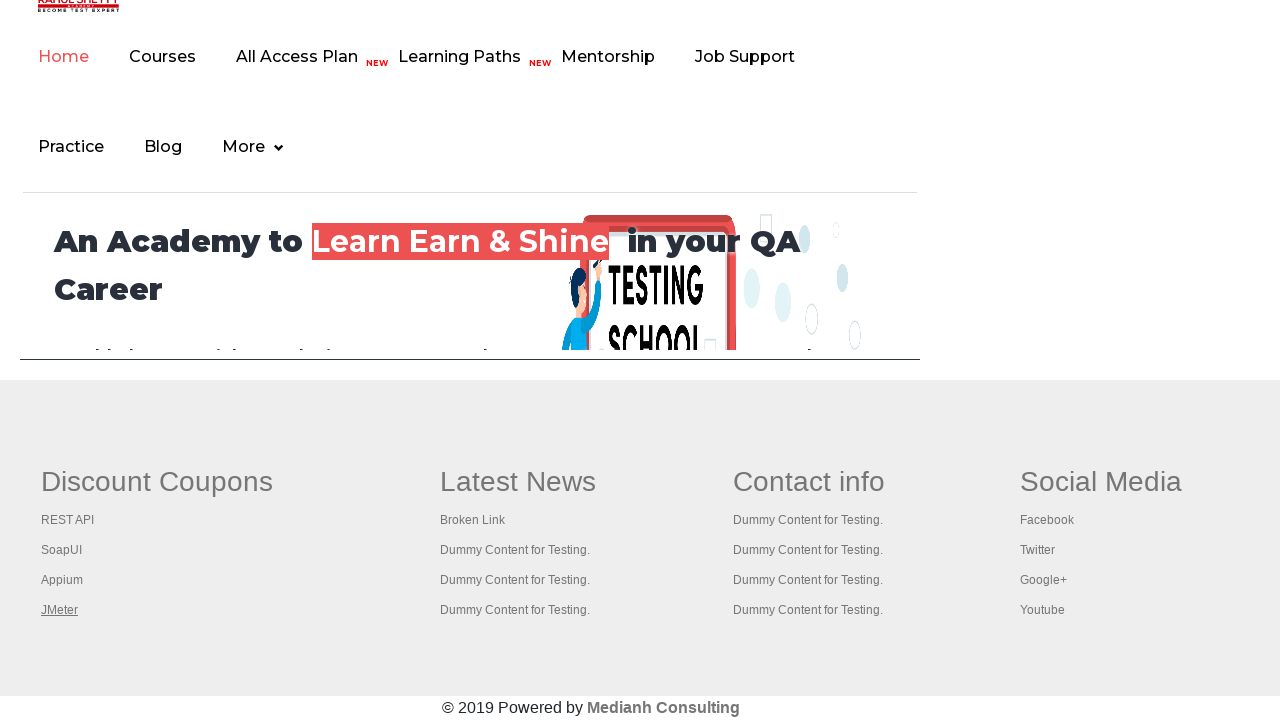